Tests the search functionality on Kilimall by entering a product name in the search bar and clicking the search button, then verifying search results appear.

Starting URL: https://www.kilimall.co.ke/

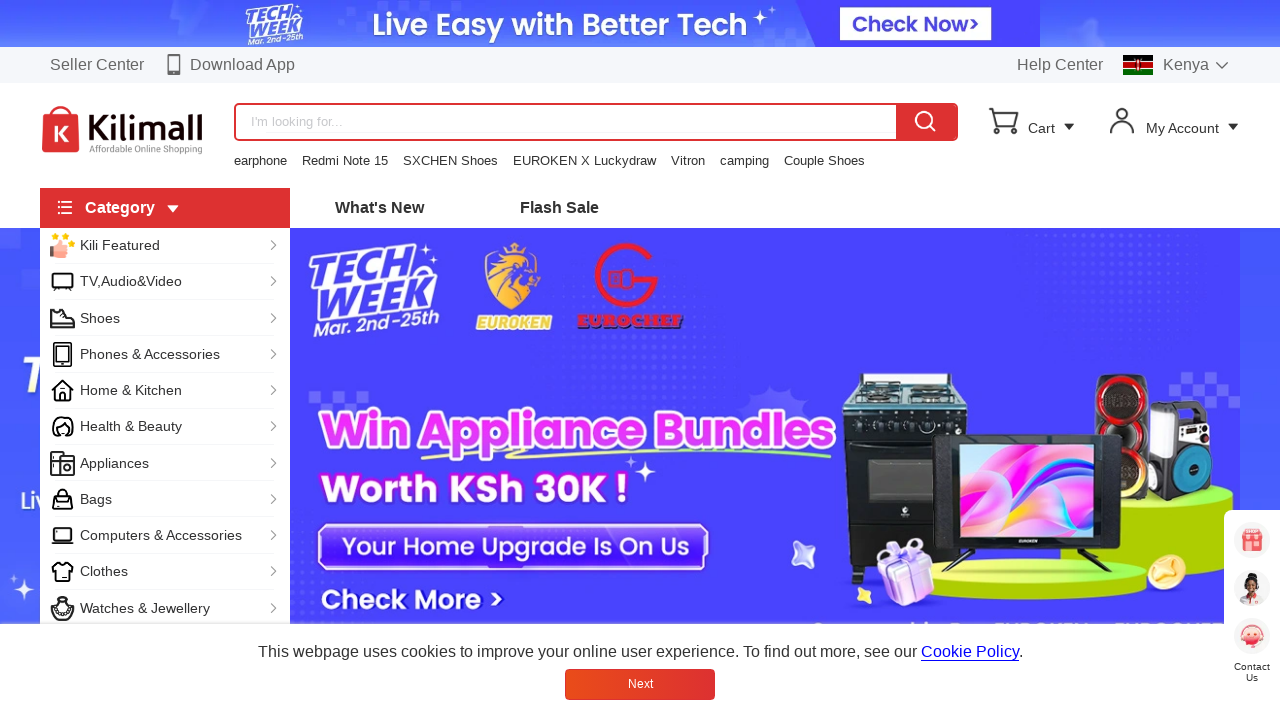

Filled search bar with 'wireless headphones' on input.van-field__control
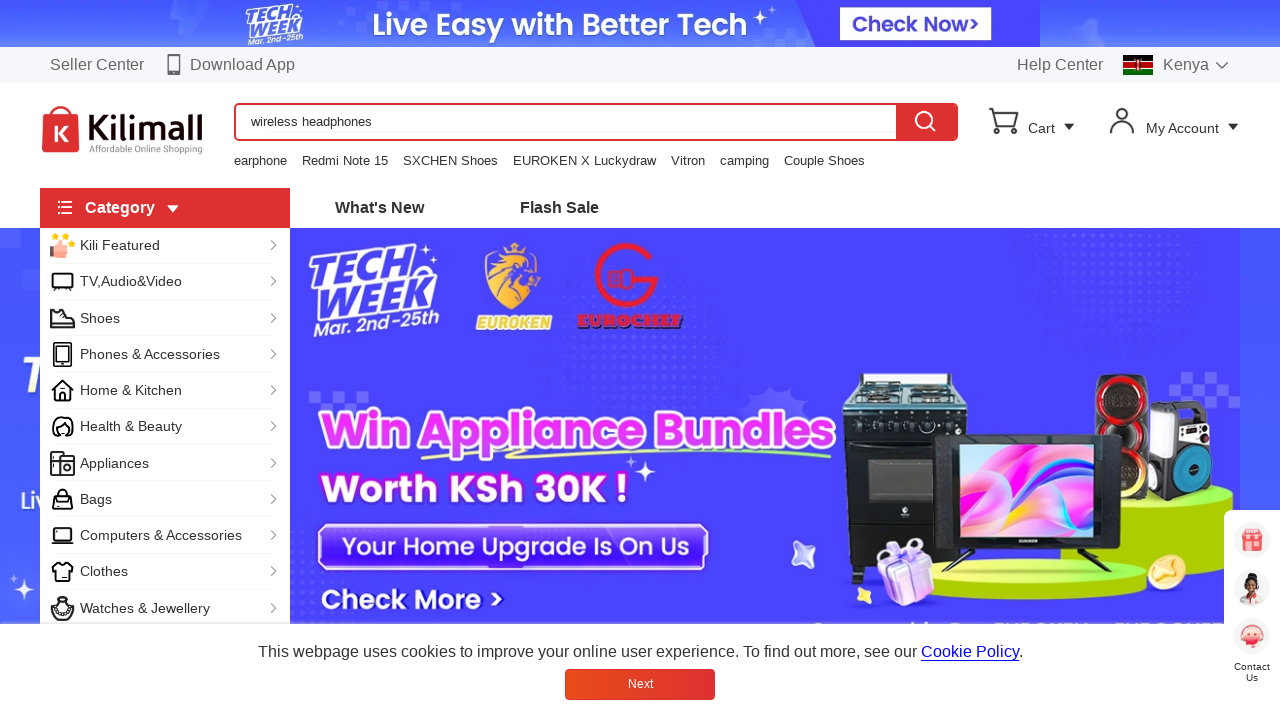

Clicked search button at (926, 122) on div.search-button
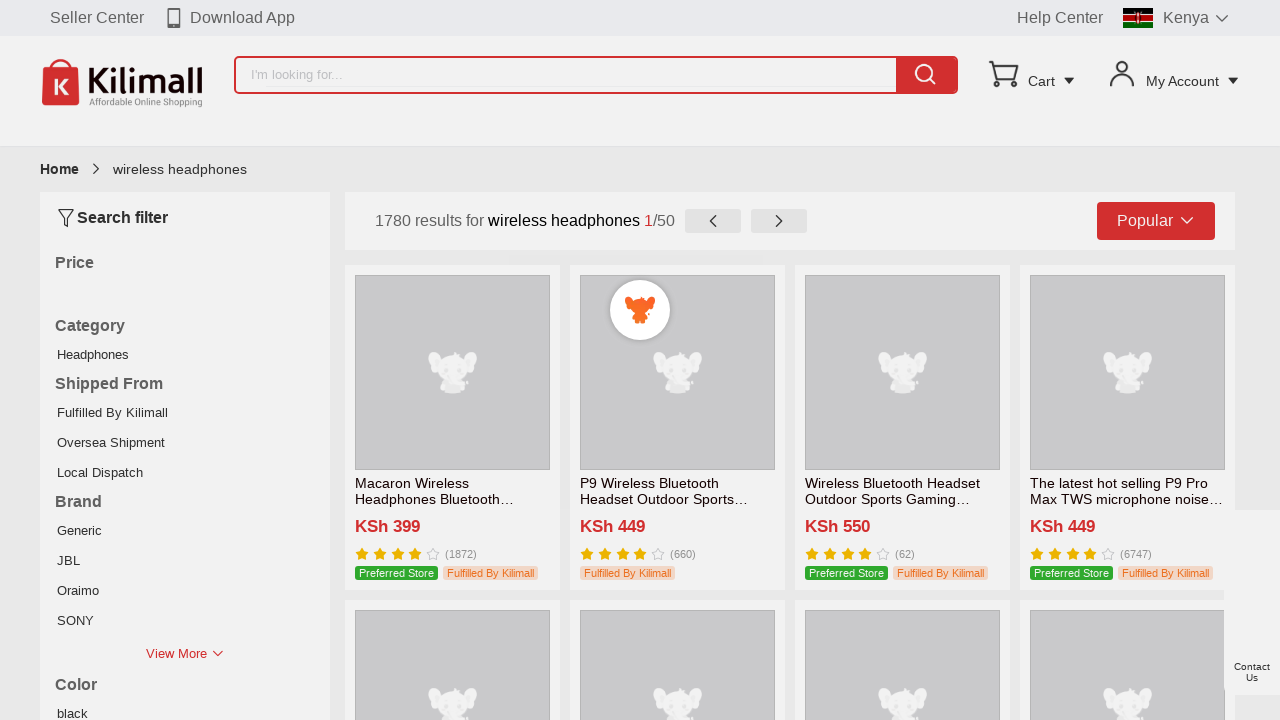

Search results loaded successfully
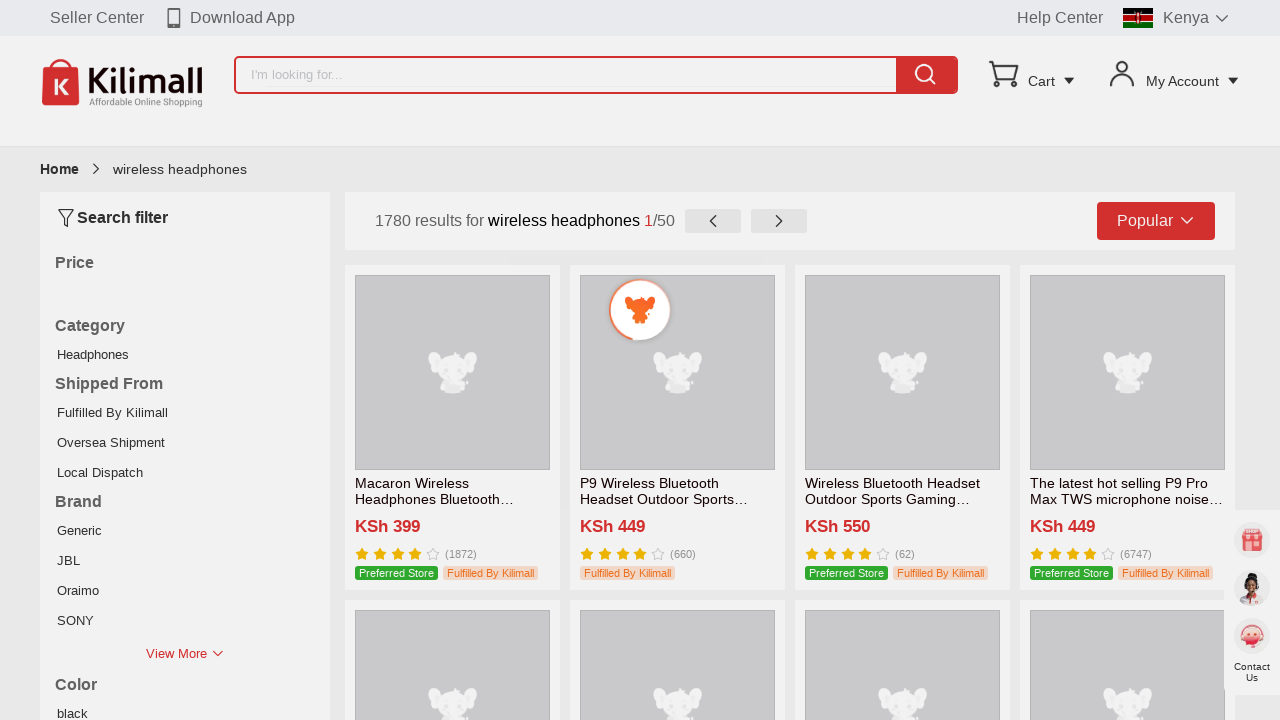

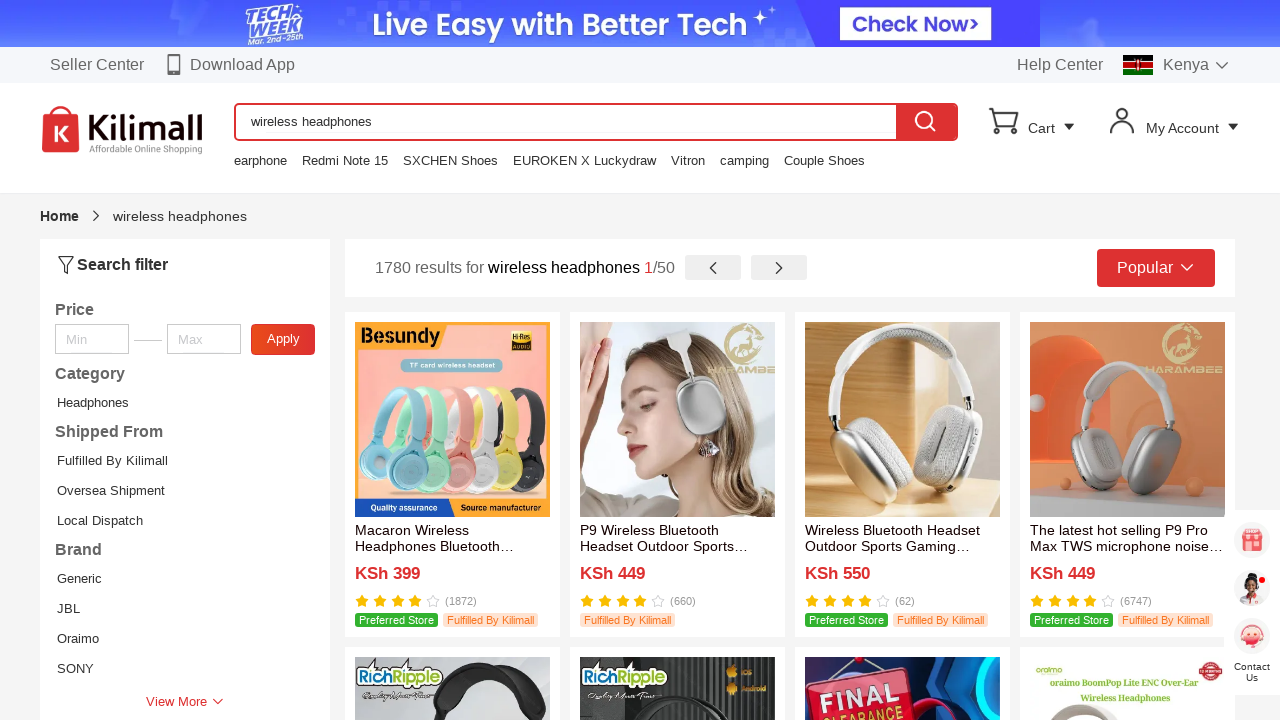